Tests mouse hover functionality by hovering over a dropdown button and clicking on a specific option from the revealed menu

Starting URL: http://seleniumpractise.blogspot.com/2016/08/how-to-perform-mouse-hover-in-selenium.html

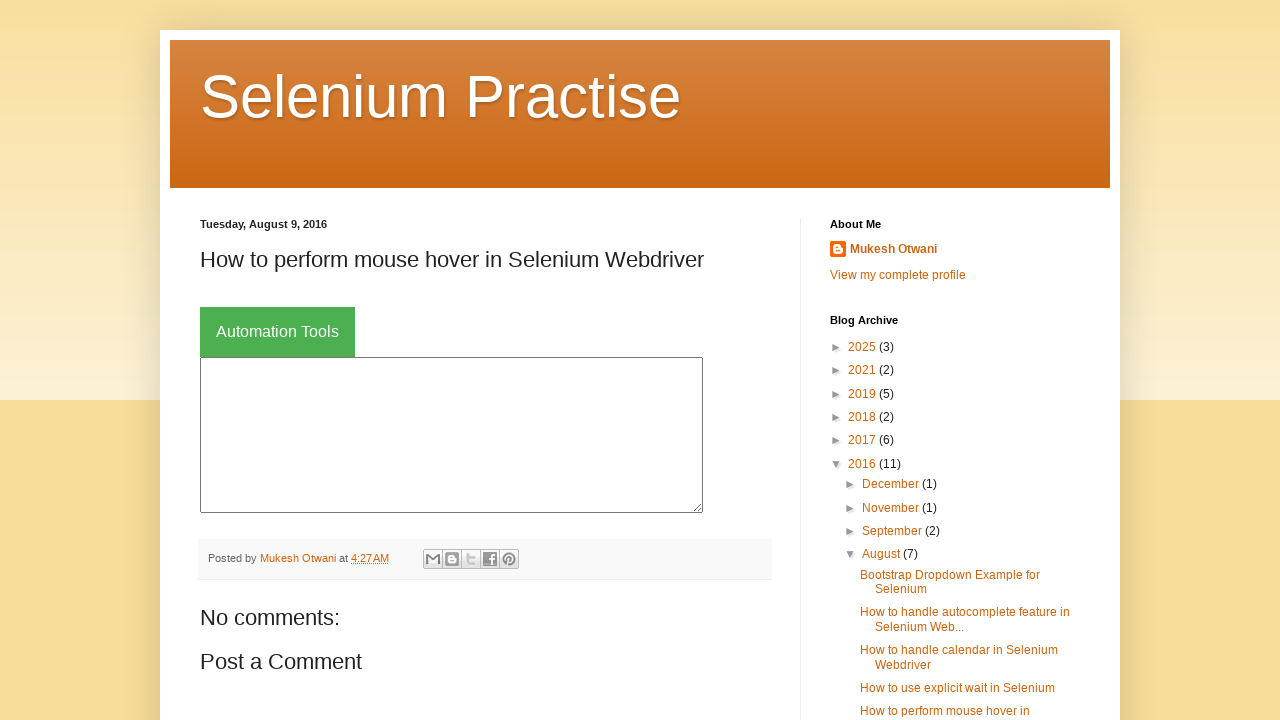

Navigated to mouse hover practice page
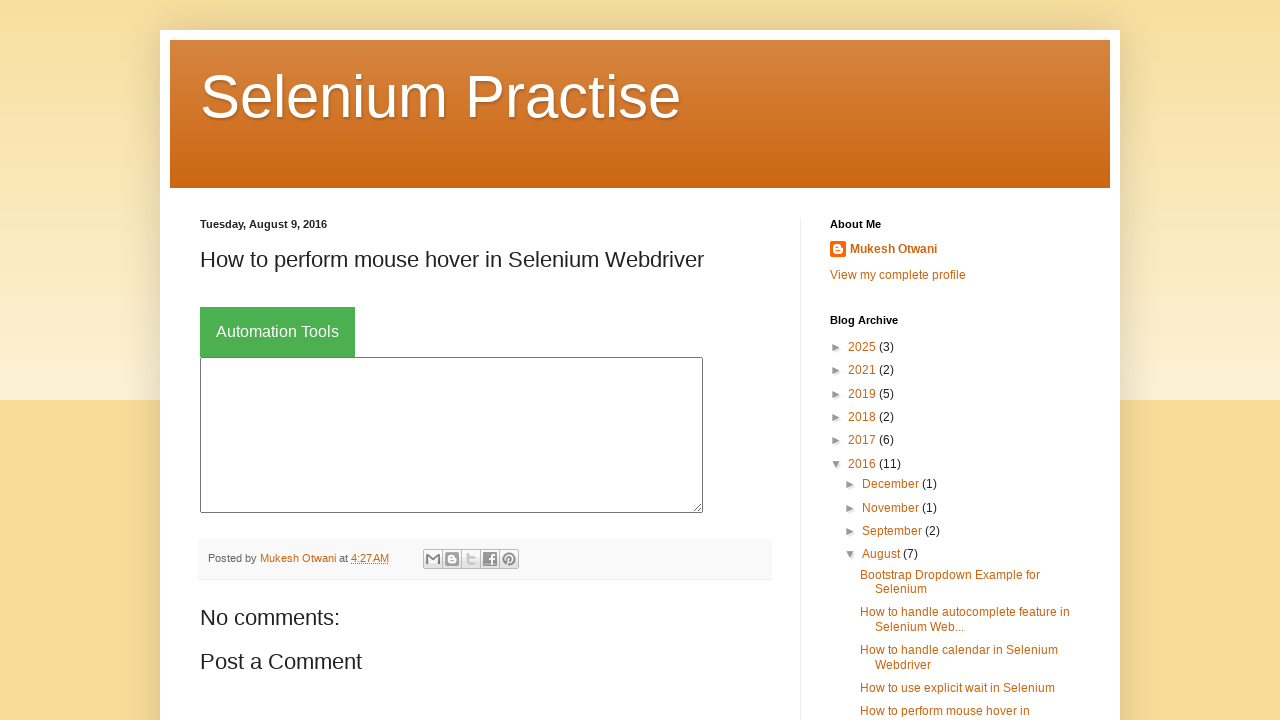

Hovered over 'Automation Tools' button to reveal dropdown menu at (278, 332) on xpath=//button[text()='Automation Tools']
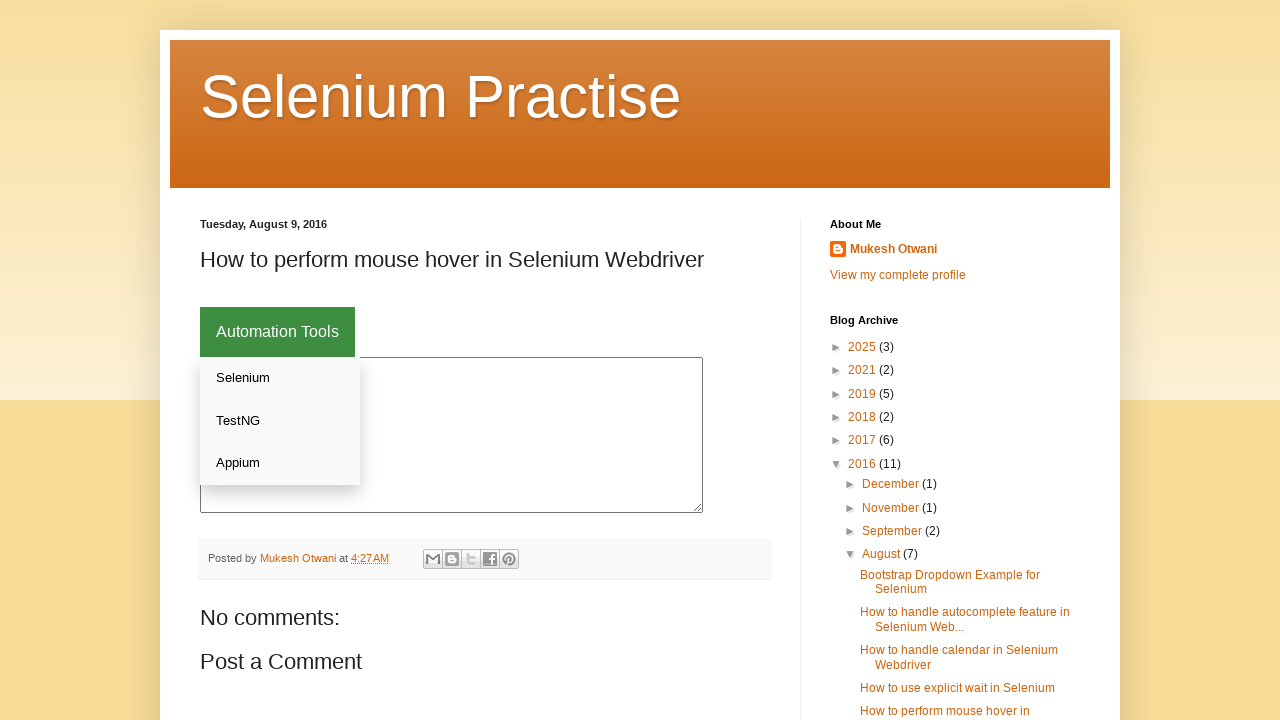

Retrieved all dropdown menu items
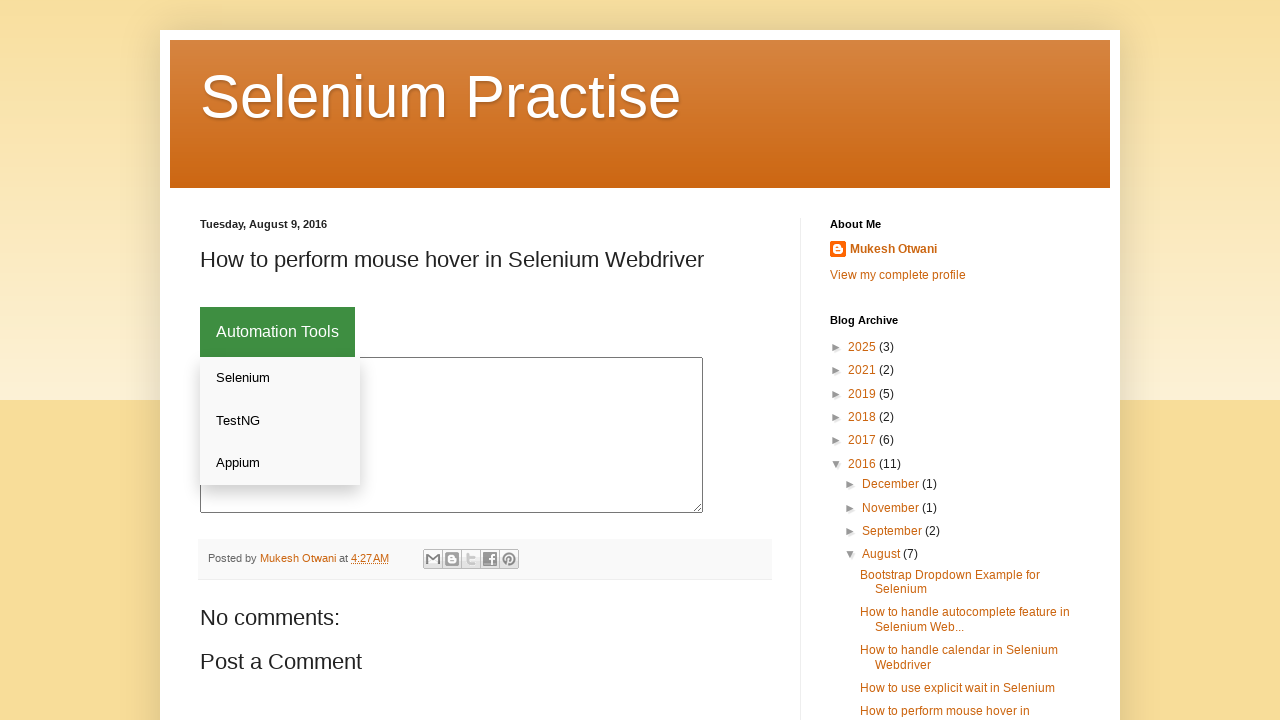

Clicked on 'TestNG' option from dropdown menu at (280, 421) on xpath=//div[@class='dropdown-content']//a >> nth=1
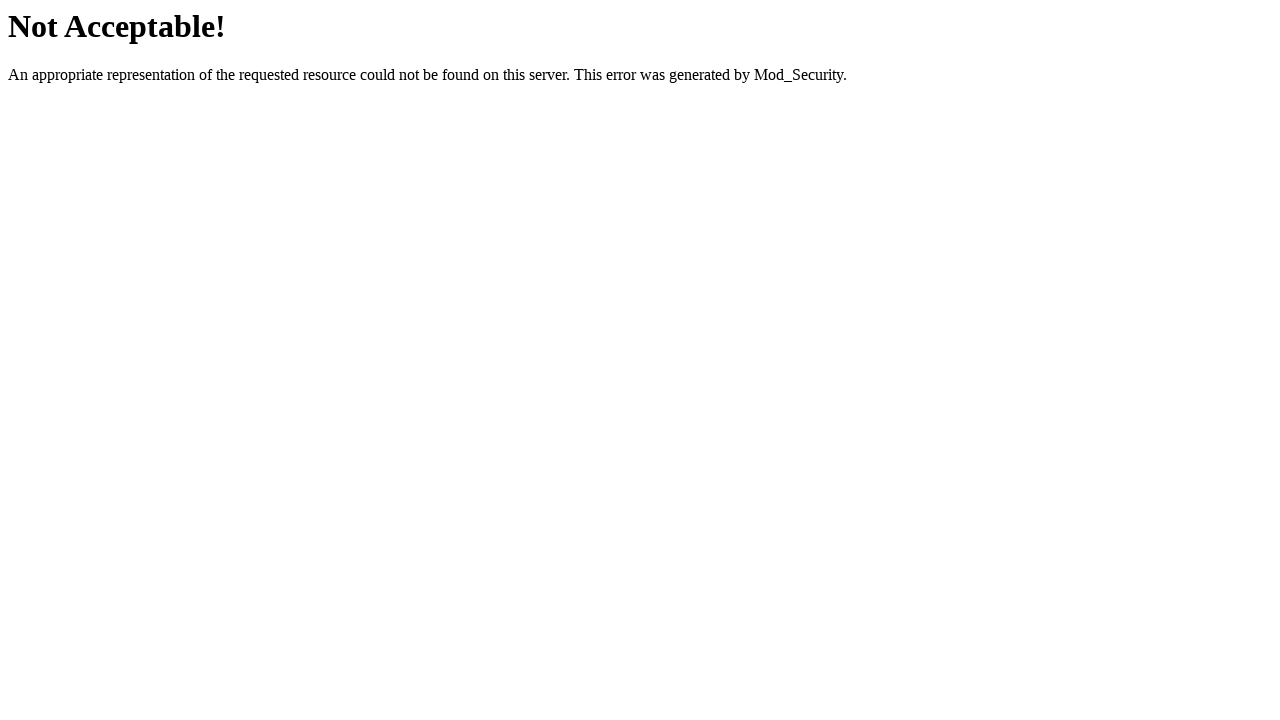

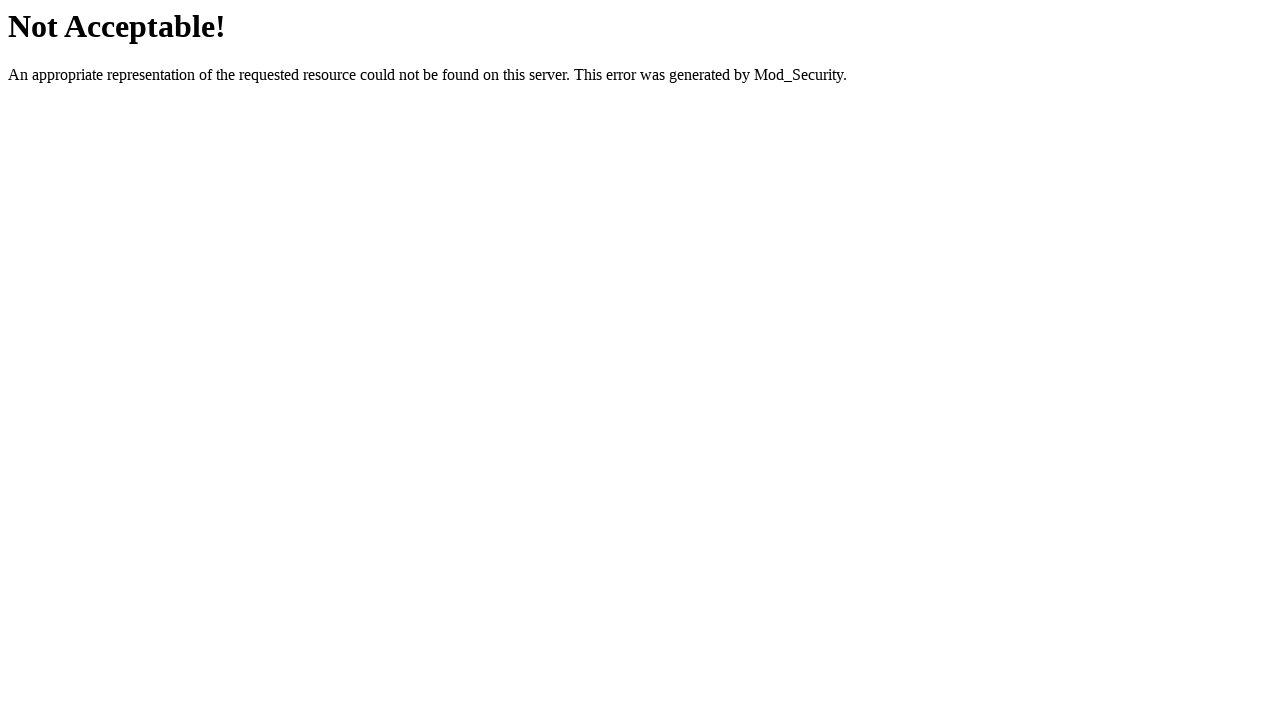